Tests a simple form by filling in first name, last name, city, and country fields using different selector strategies, then submitting the form by clicking a button.

Starting URL: http://suninjuly.github.io/simple_form_find_task.html

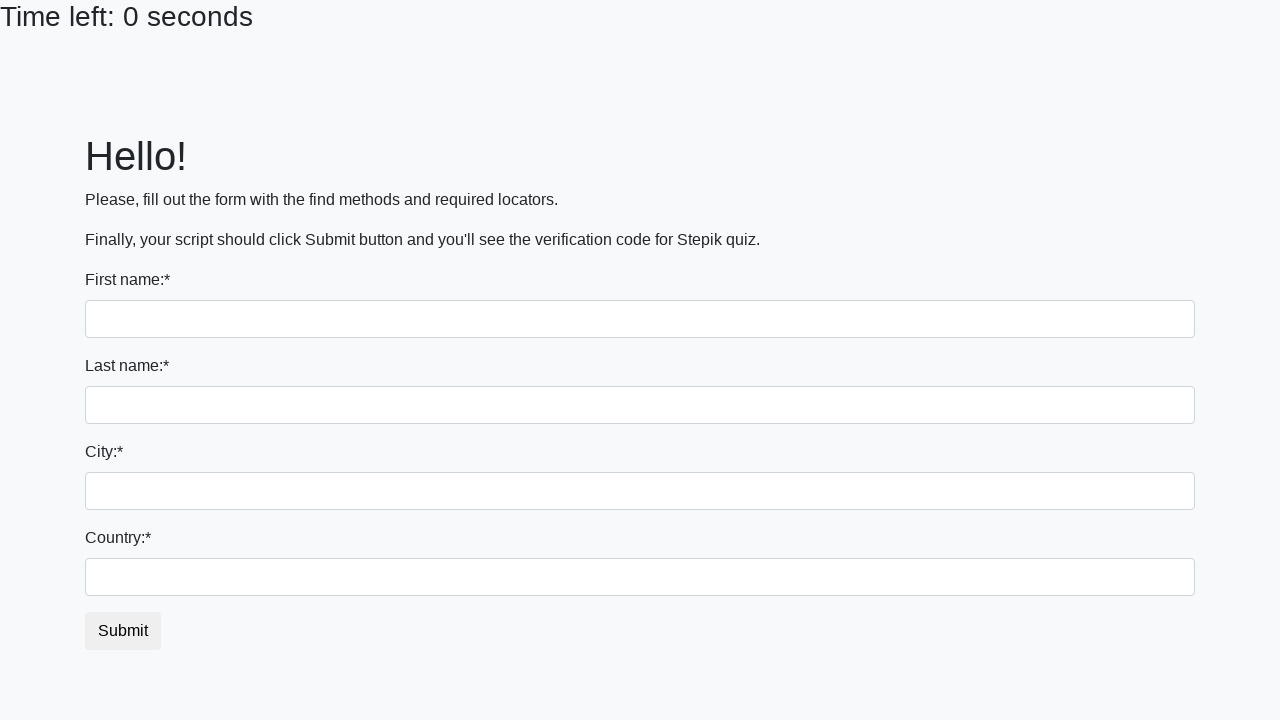

Filled first name field with 'Ivan' using tag name selector on input
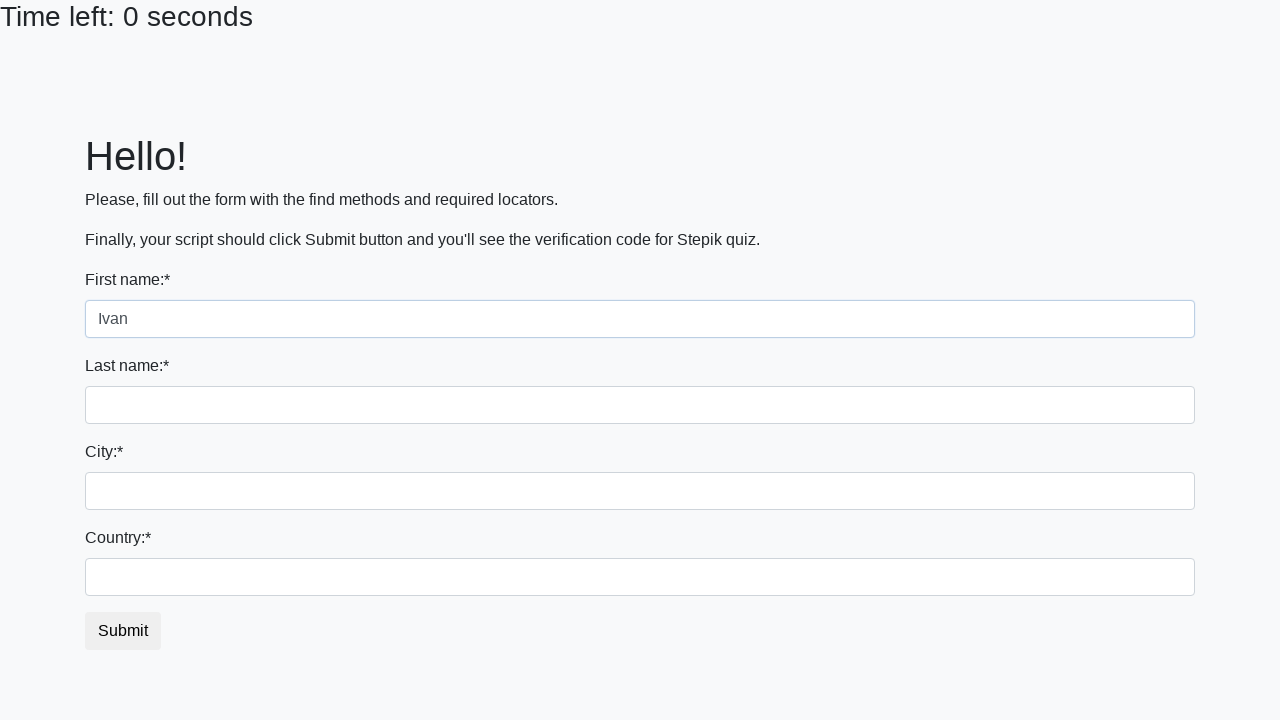

Filled last name field with 'Petrov' using name attribute selector on input[name='last_name']
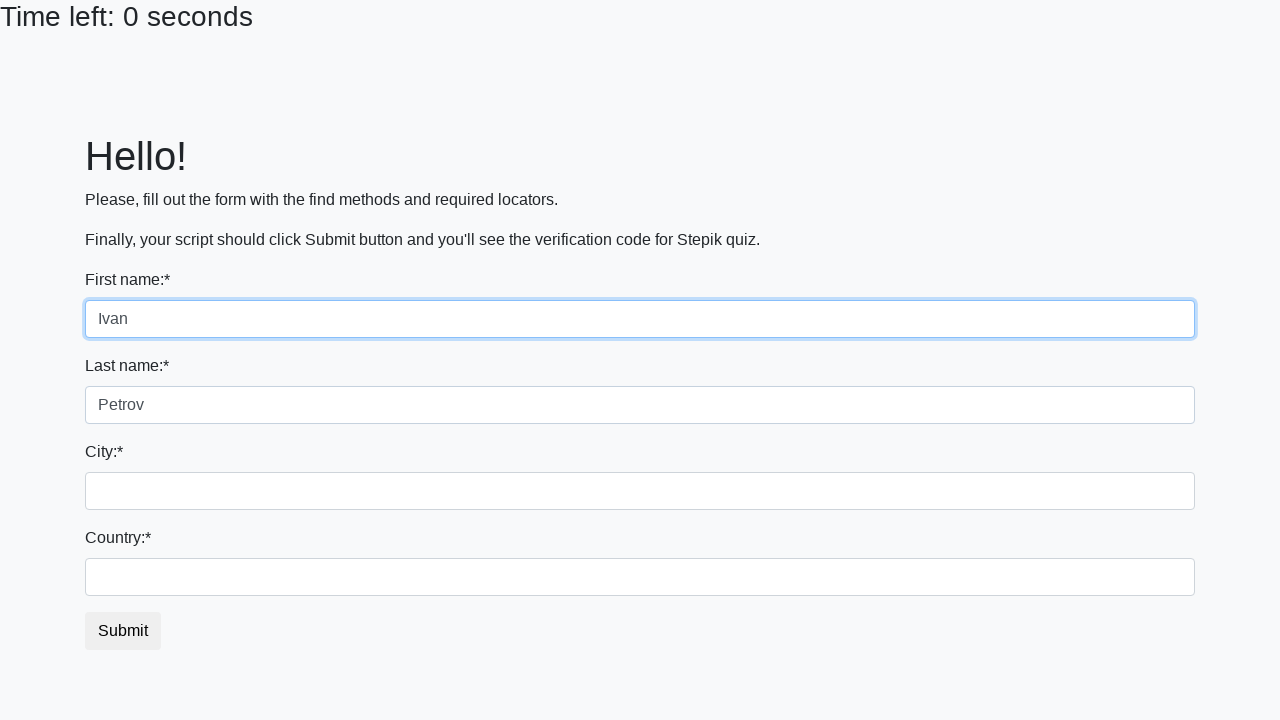

Filled city field with 'Smolensk' using class selector on .city
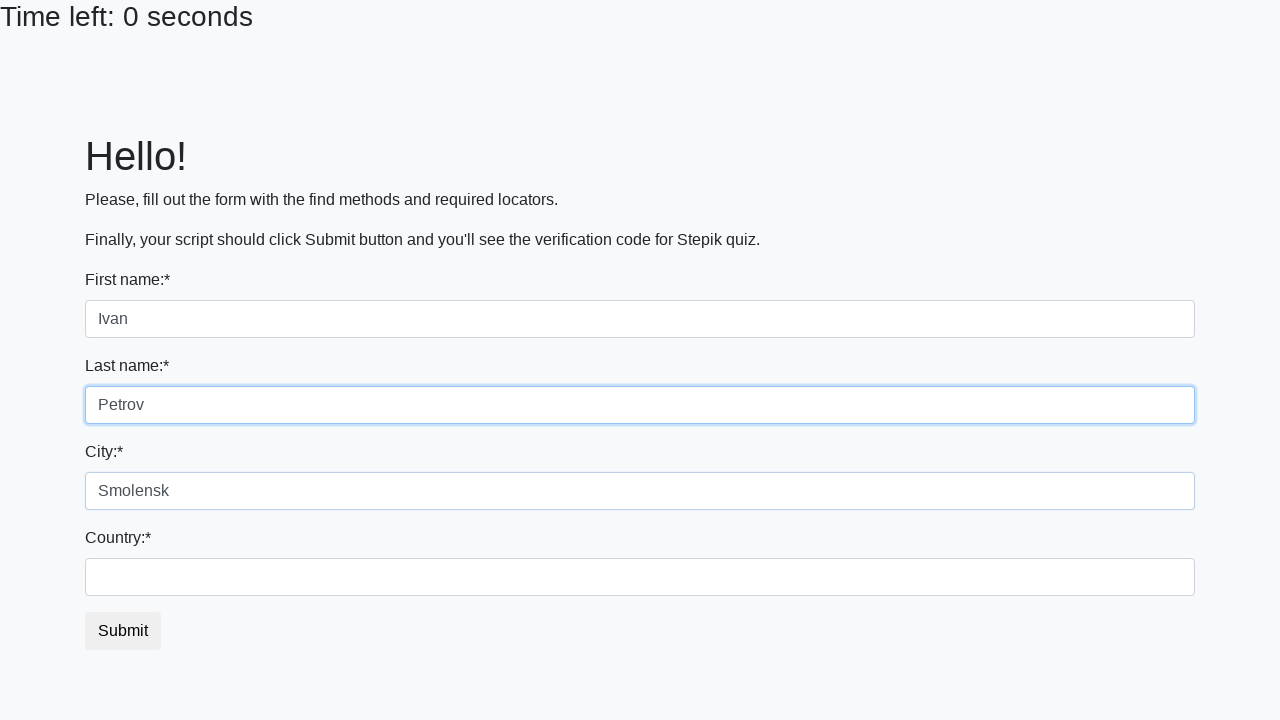

Filled country field with 'Russia' using ID selector on #country
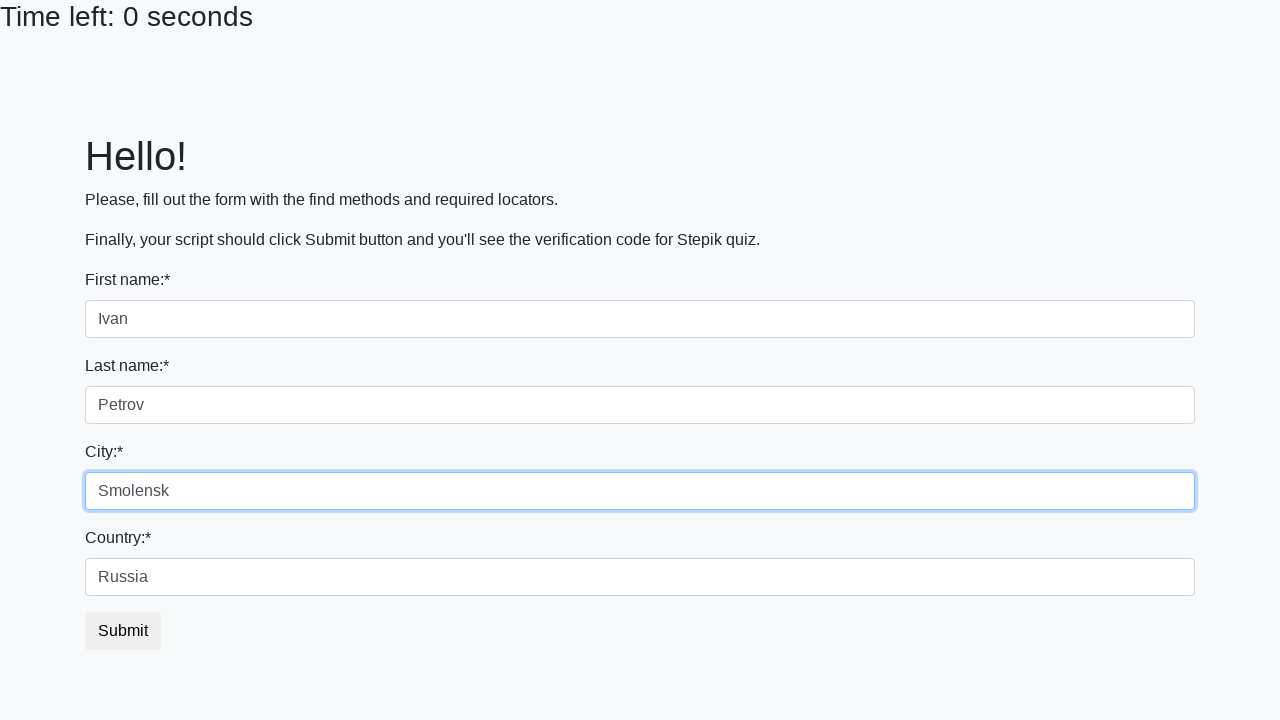

Clicked submit button to submit the form at (123, 631) on button.btn
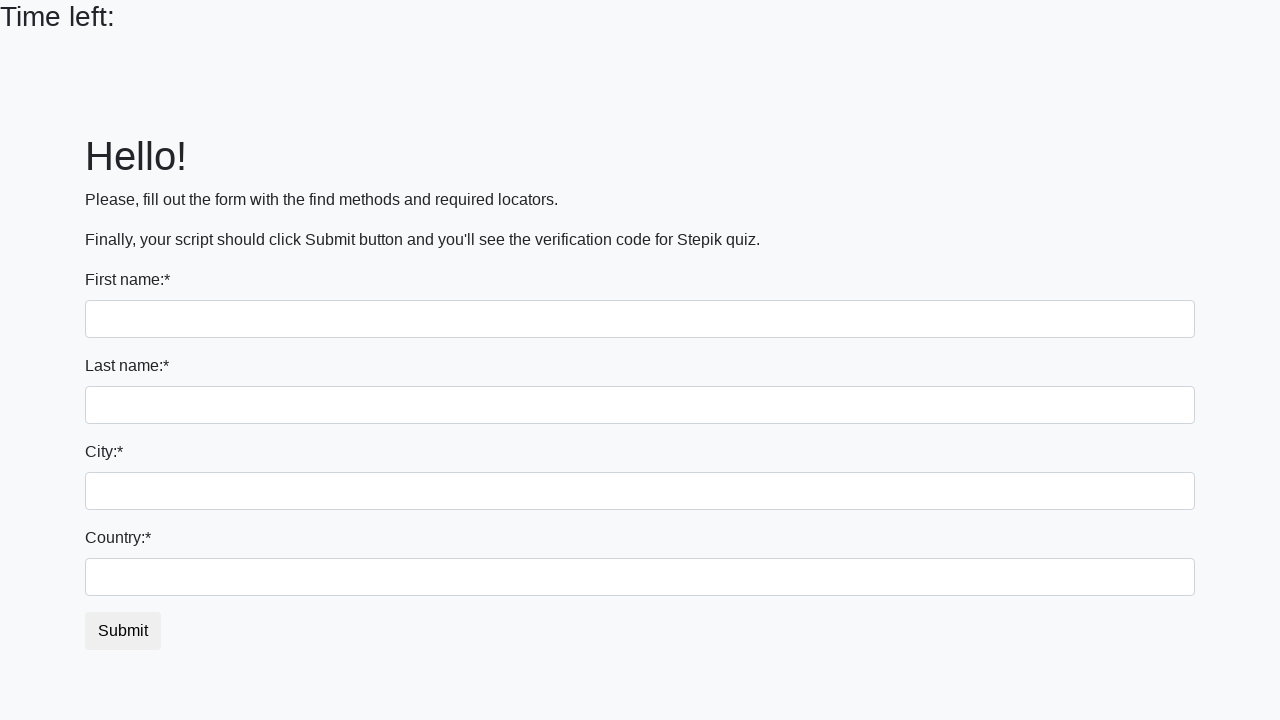

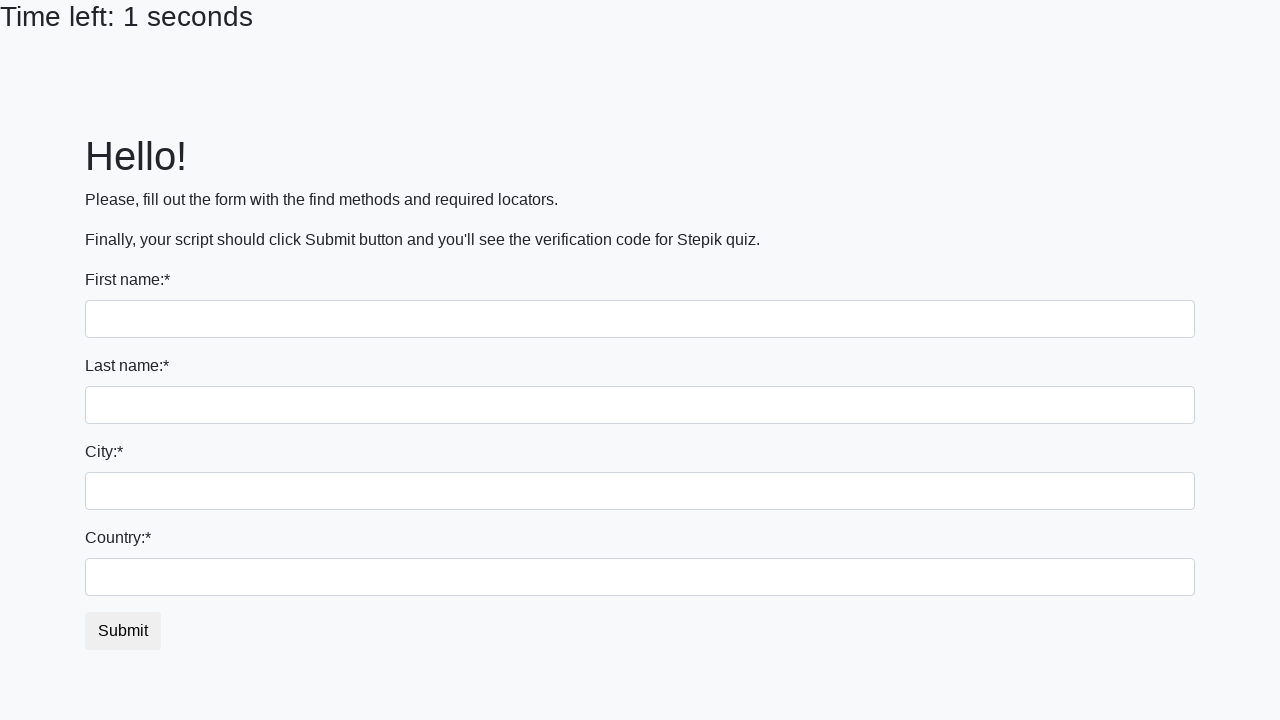